Tests the GreenKart e-commerce flow by adding multiple fruit items to cart, proceeding through checkout, and completing an order with country selection and terms agreement

Starting URL: https://rahulshettyacademy.com/seleniumPractise/#/

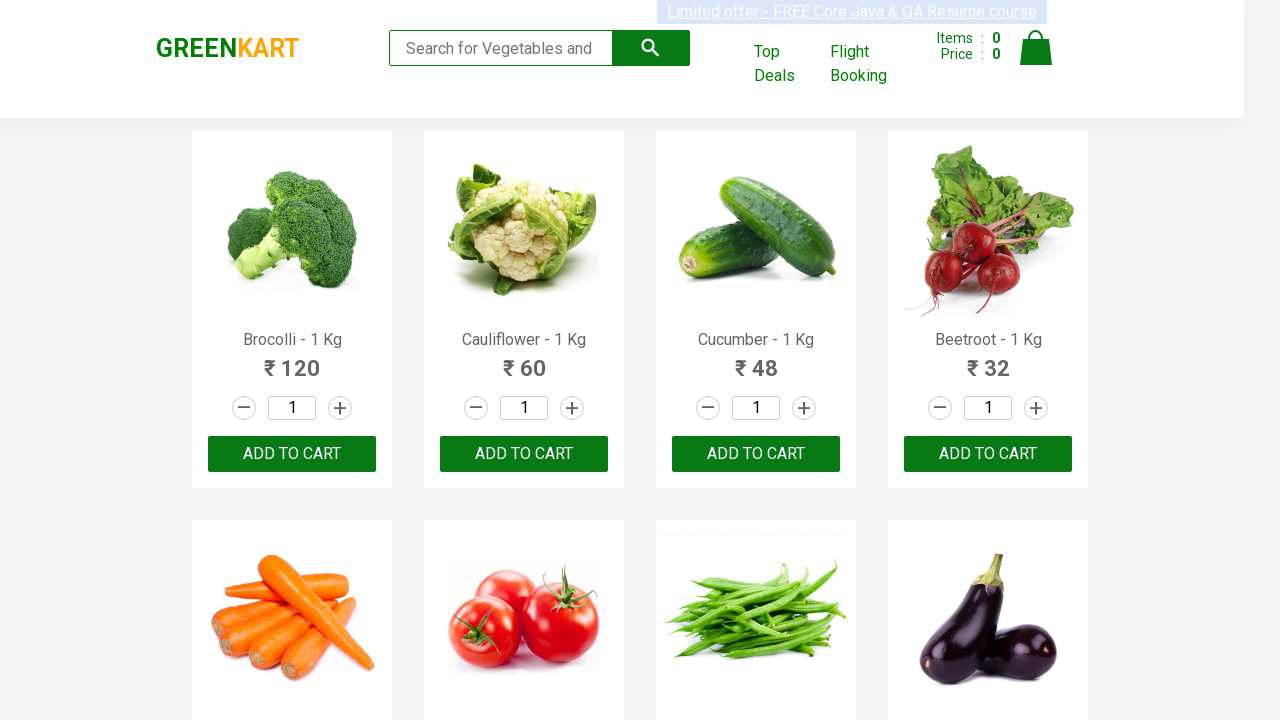

Navigated to GreenKart e-commerce homepage
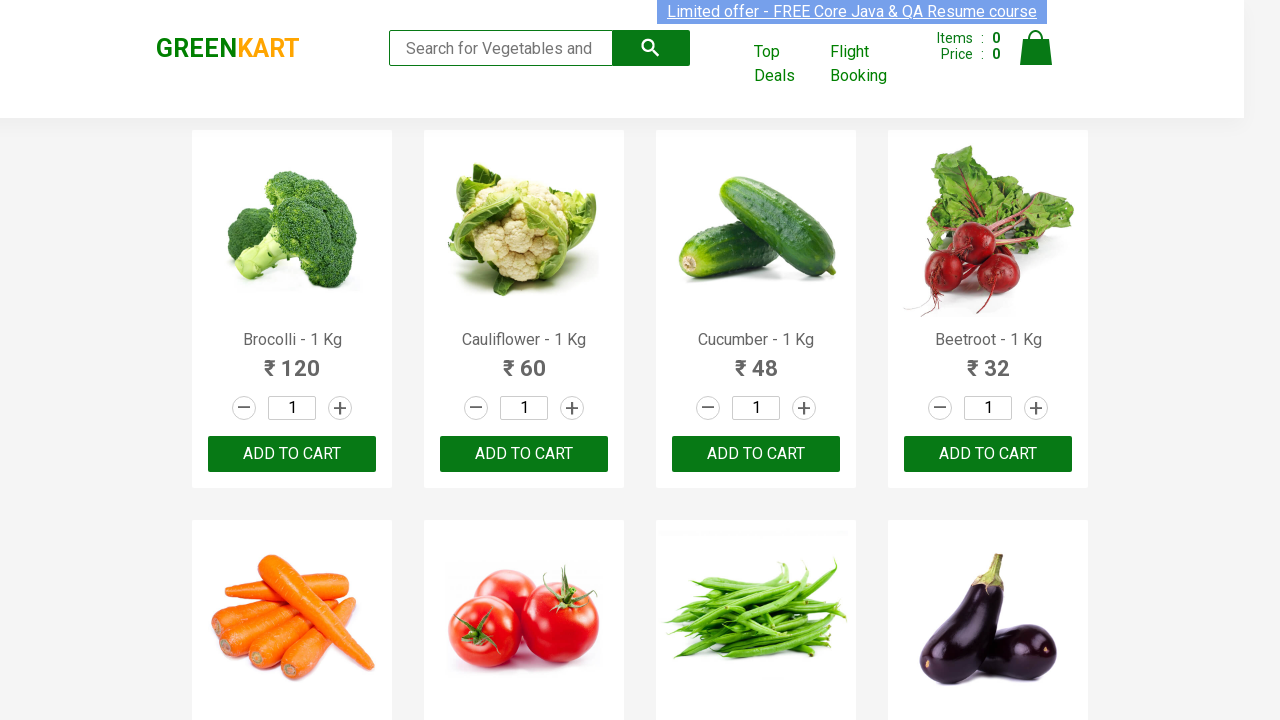

Located all 'ADD TO CART' buttons on the page
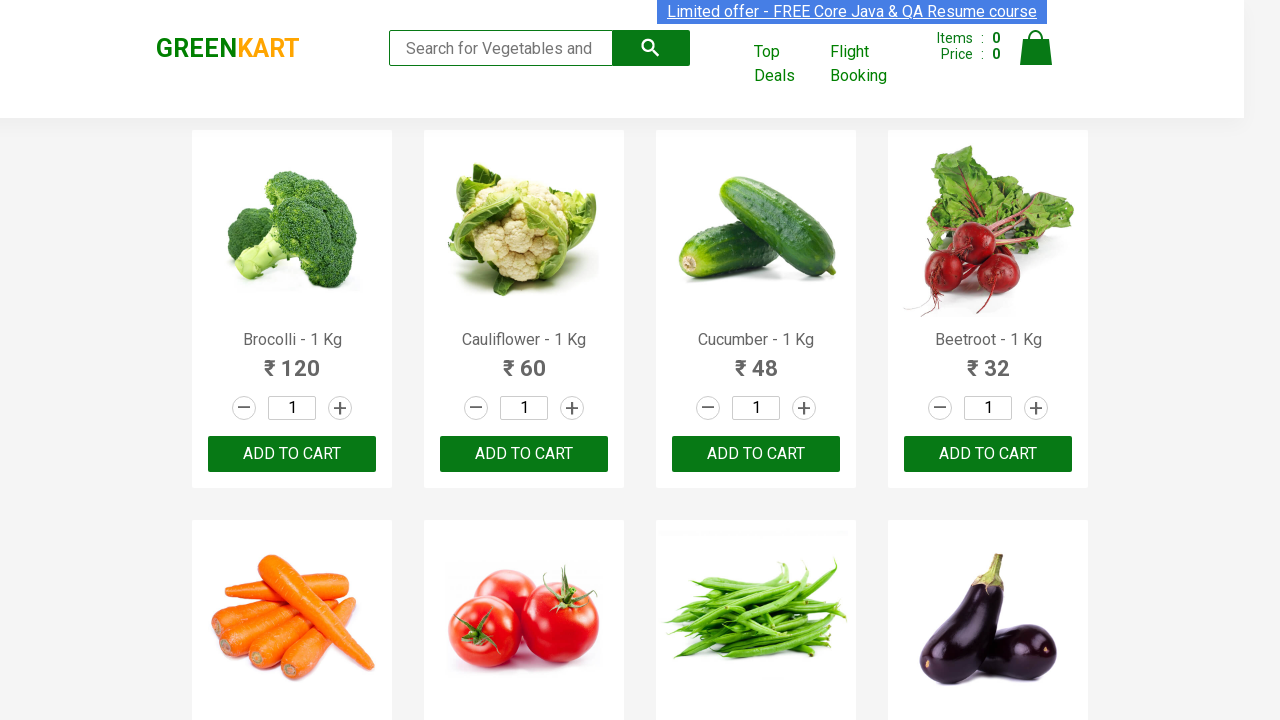

Added fruit item 1 to cart at (292, 454) on button:has-text('ADD TO CART') >> nth=0
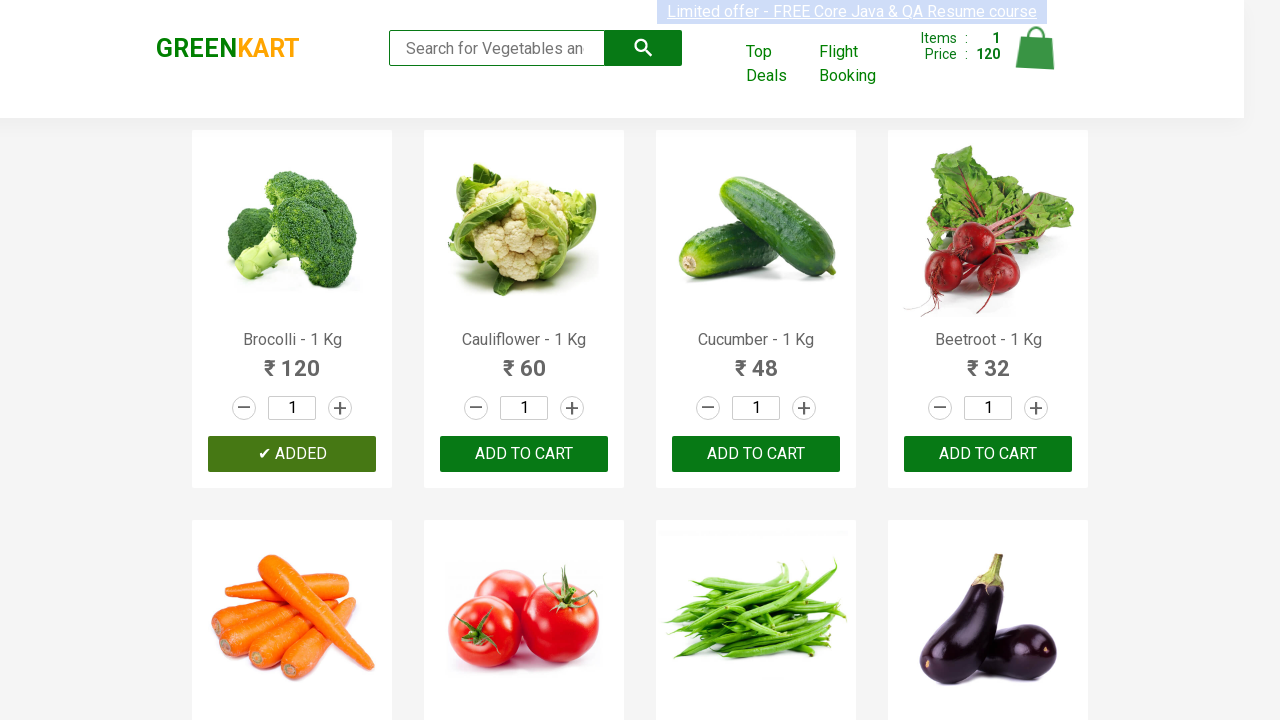

Waited 500ms after adding item 1
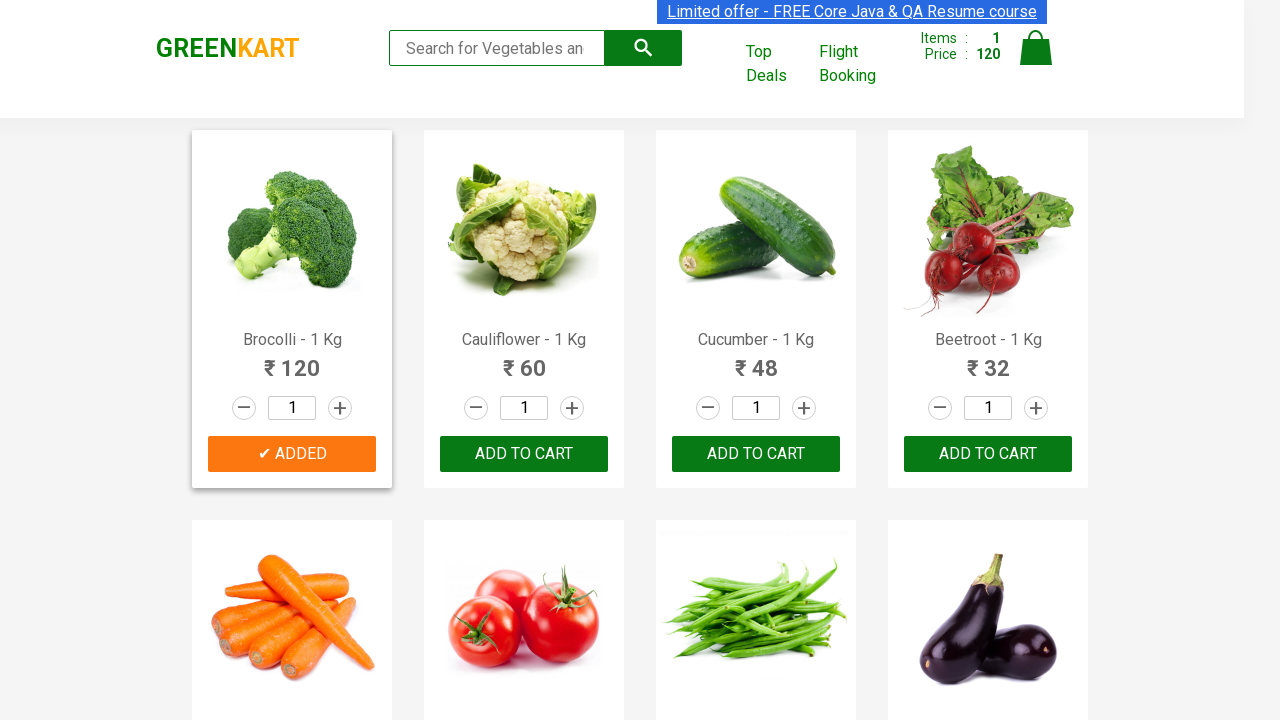

Added fruit item 2 to cart at (756, 454) on button:has-text('ADD TO CART') >> nth=1
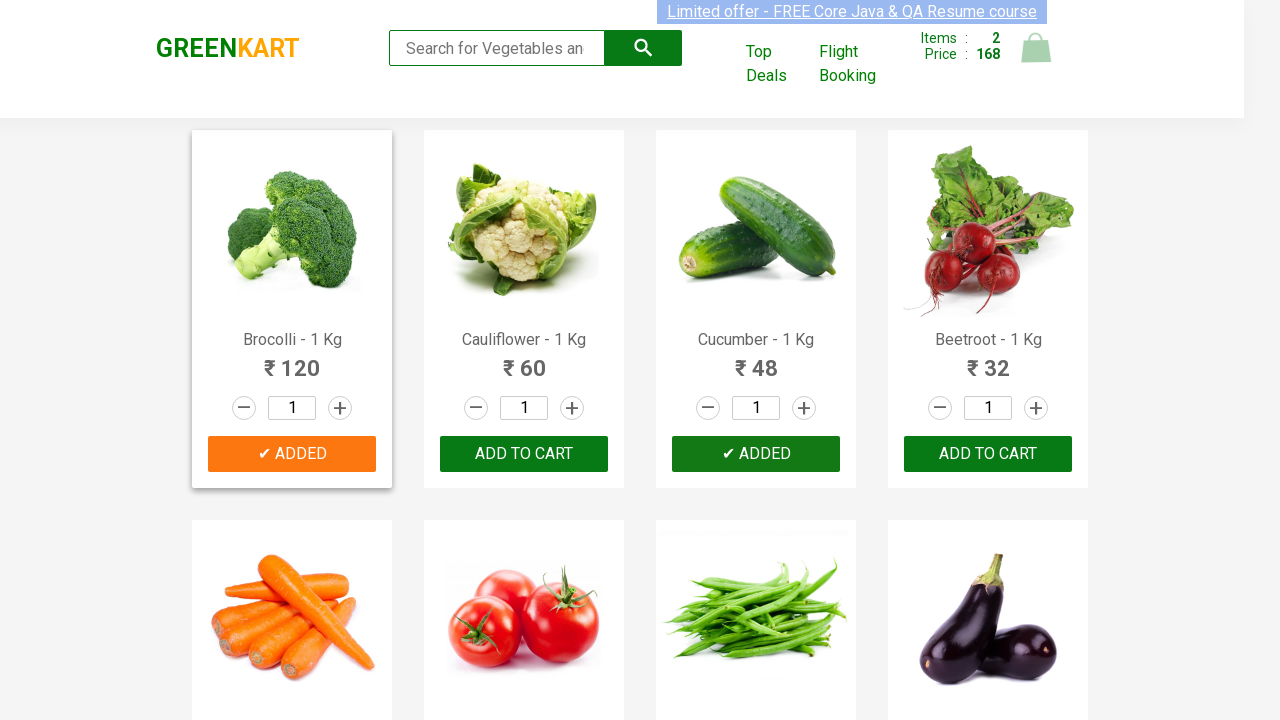

Waited 500ms after adding item 2
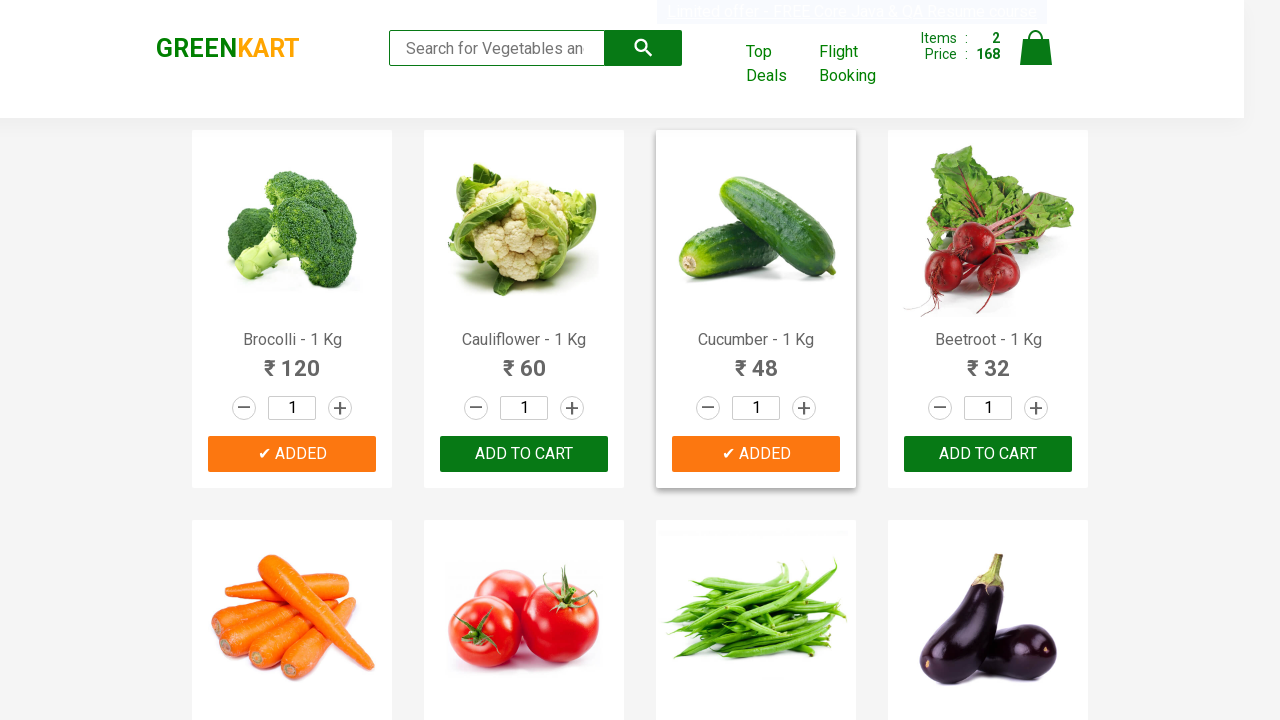

Added fruit item 3 to cart at (292, 360) on button:has-text('ADD TO CART') >> nth=2
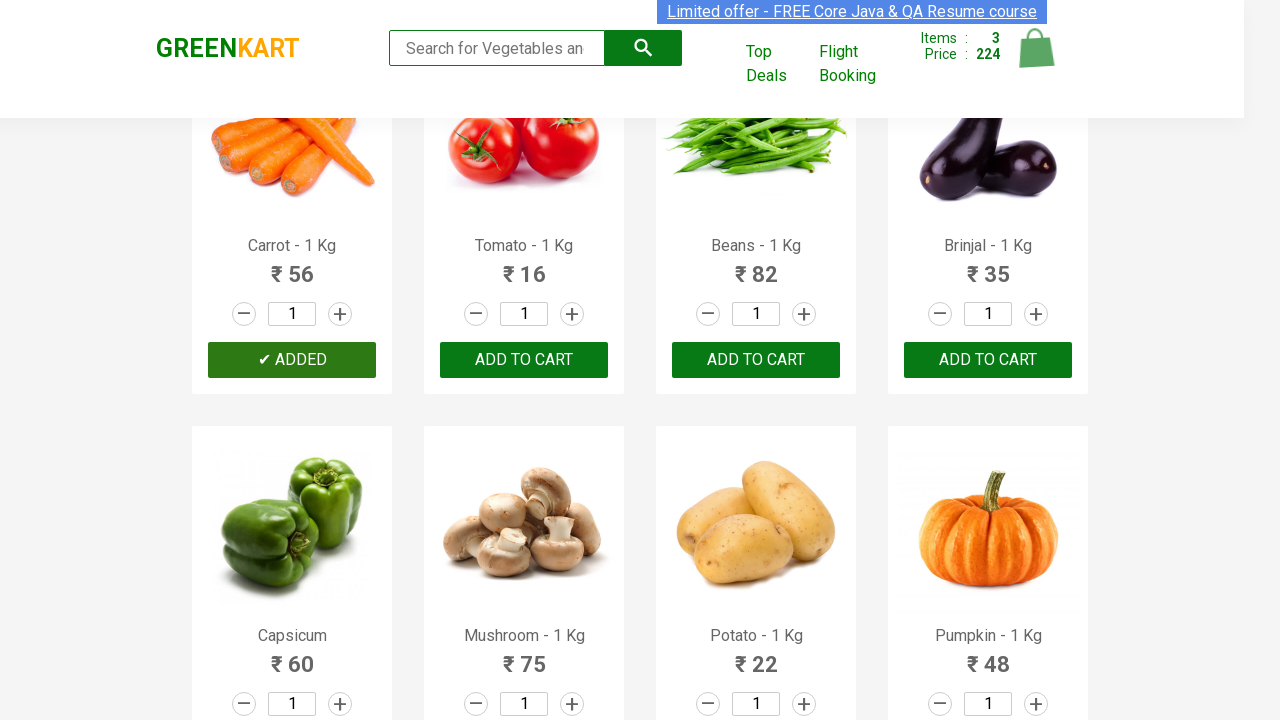

Waited 500ms after adding item 3
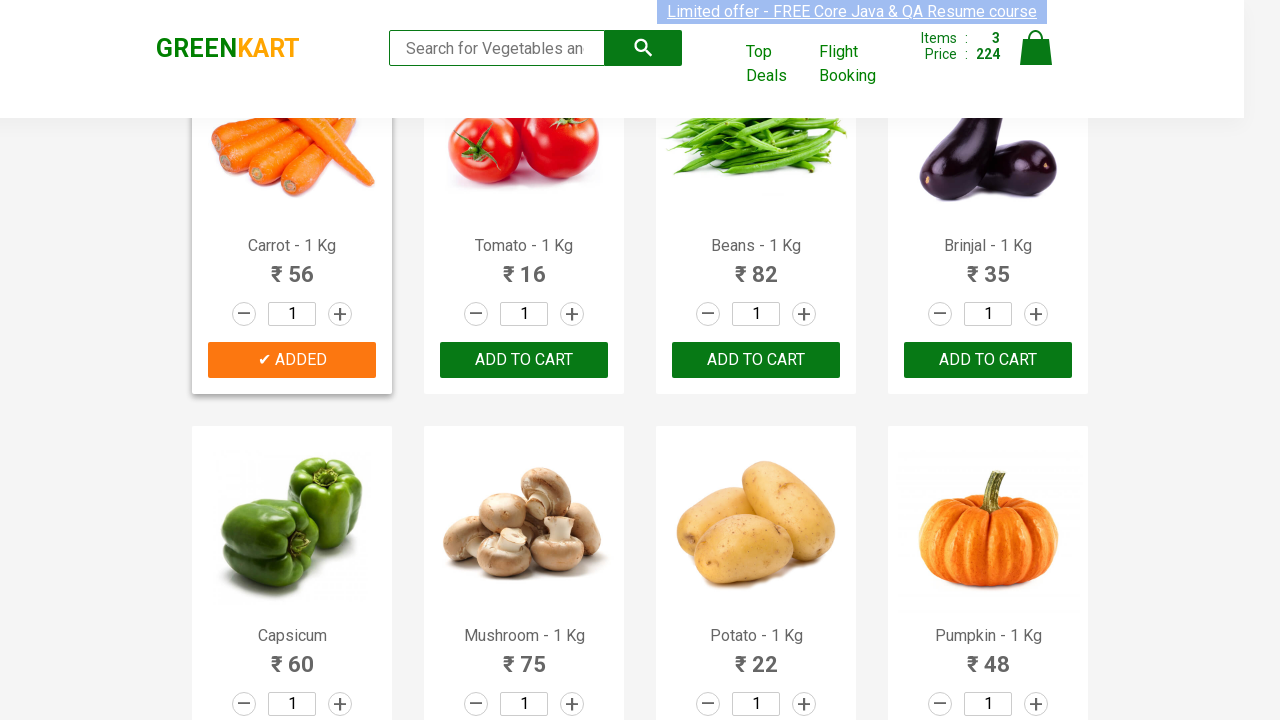

Added fruit item 4 to cart at (756, 360) on button:has-text('ADD TO CART') >> nth=3
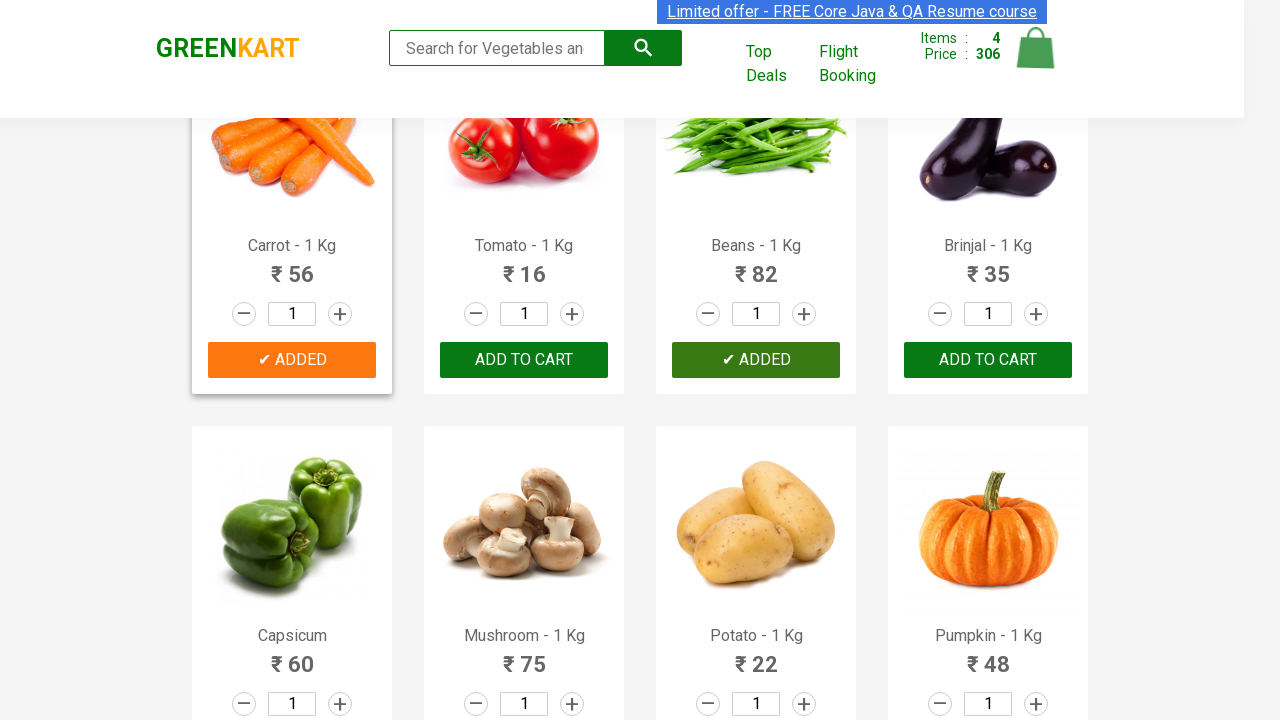

Waited 500ms after adding item 4
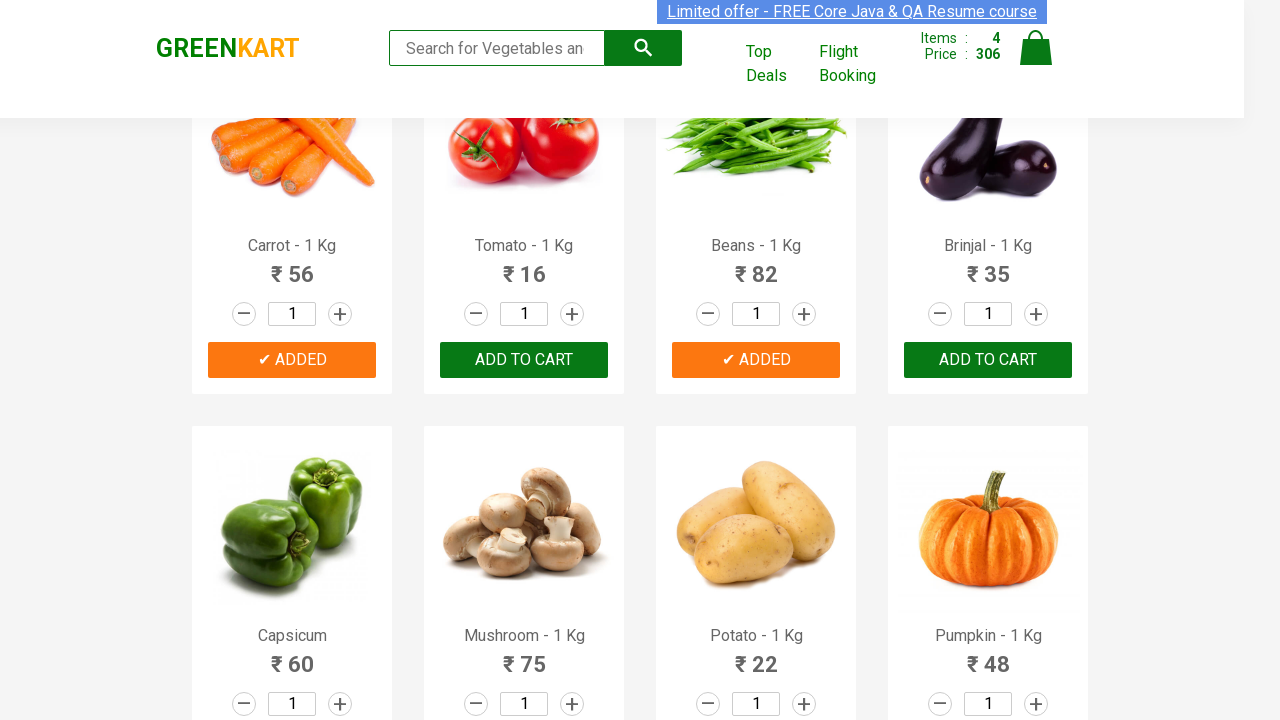

Added fruit item 5 to cart at (988, 360) on button:has-text('ADD TO CART') >> nth=4
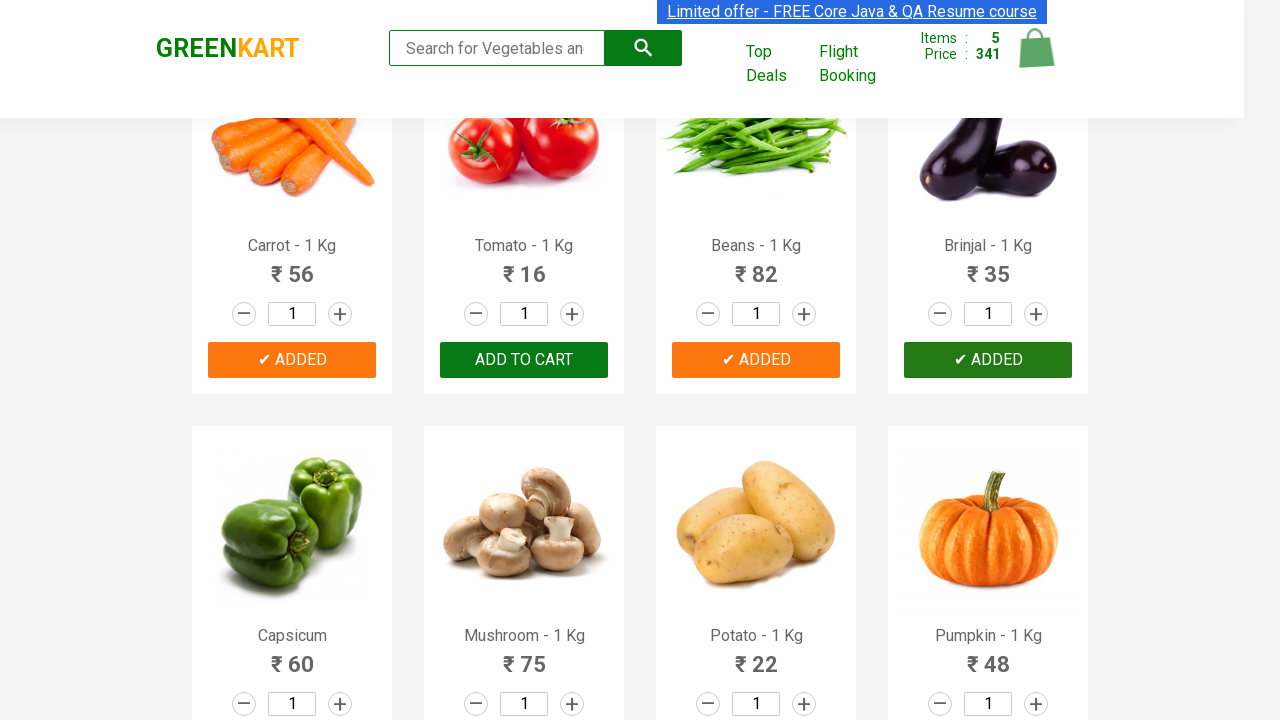

Waited 500ms after adding item 5
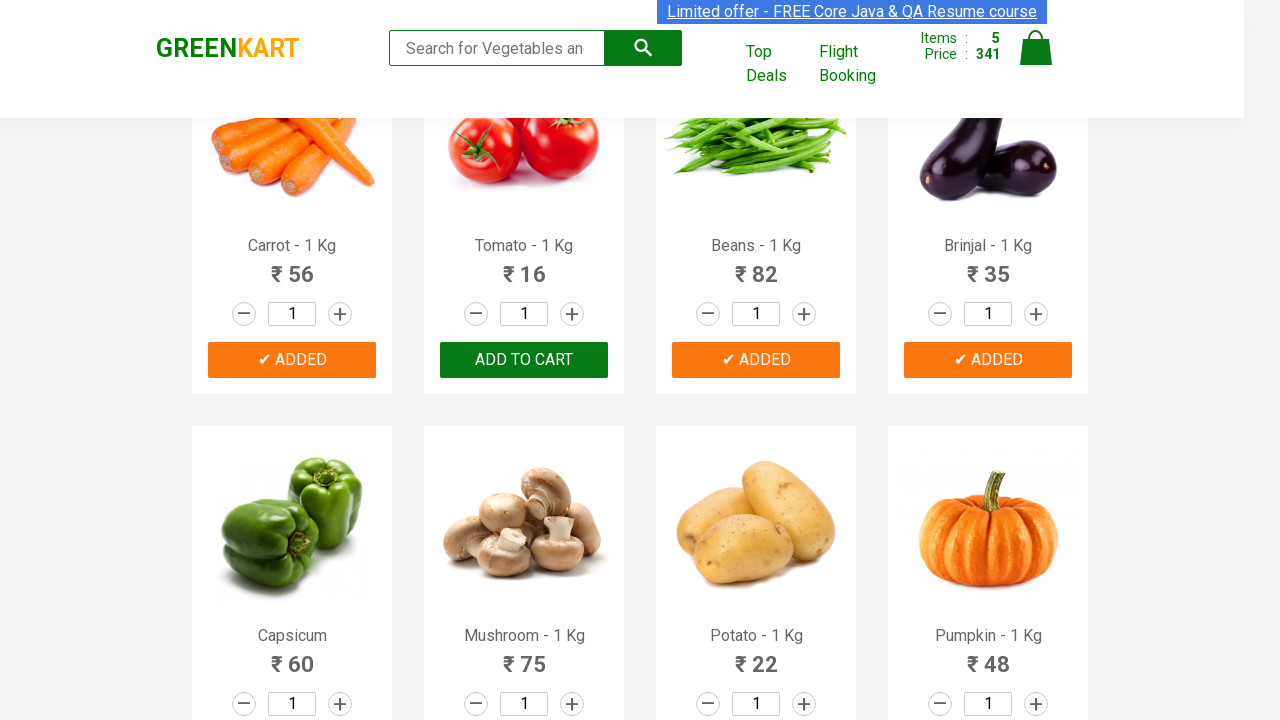

Added fruit item 6 to cart at (524, 360) on button:has-text('ADD TO CART') >> nth=5
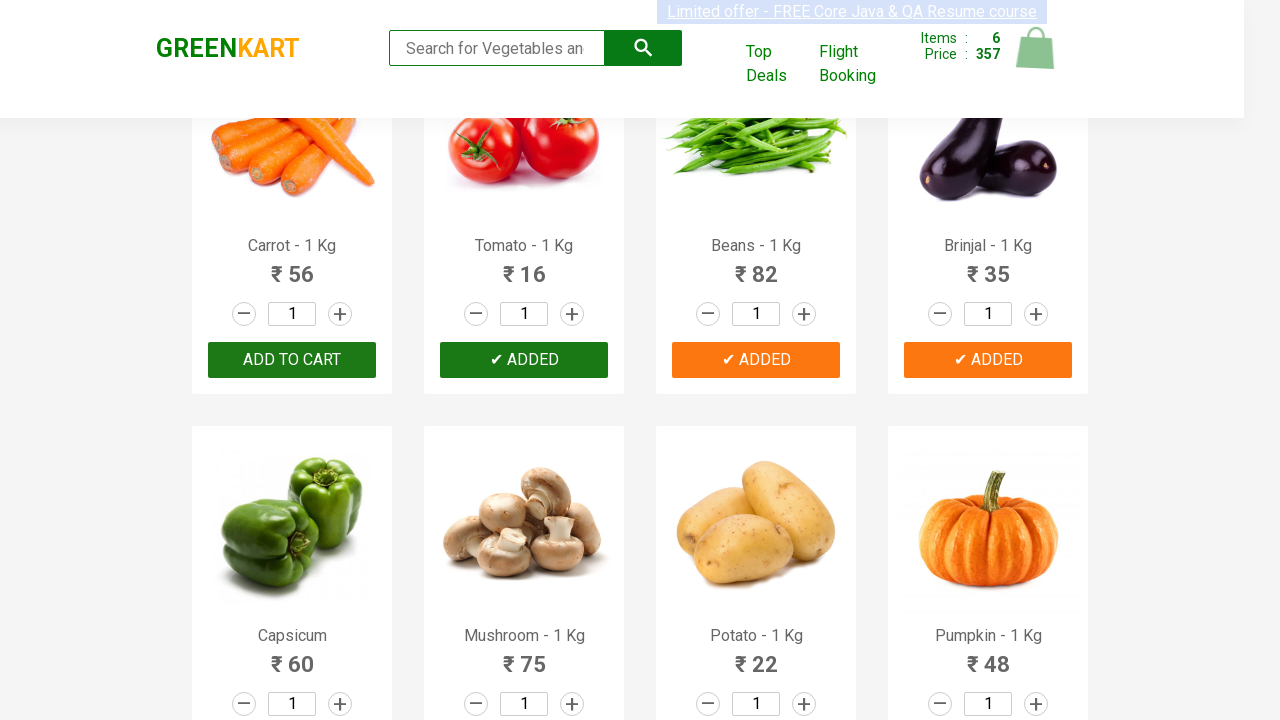

Waited 500ms after adding item 6
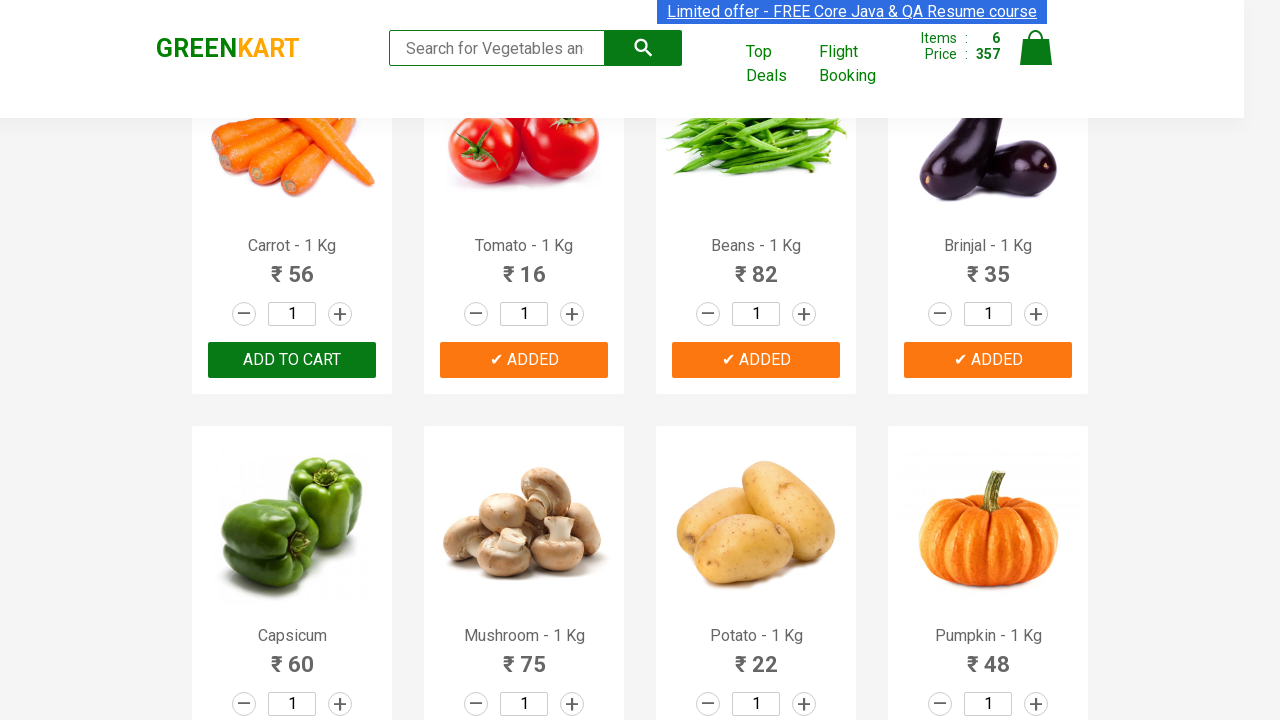

Added fruit item 7 to cart at (292, 360) on button:has-text('ADD TO CART') >> nth=6
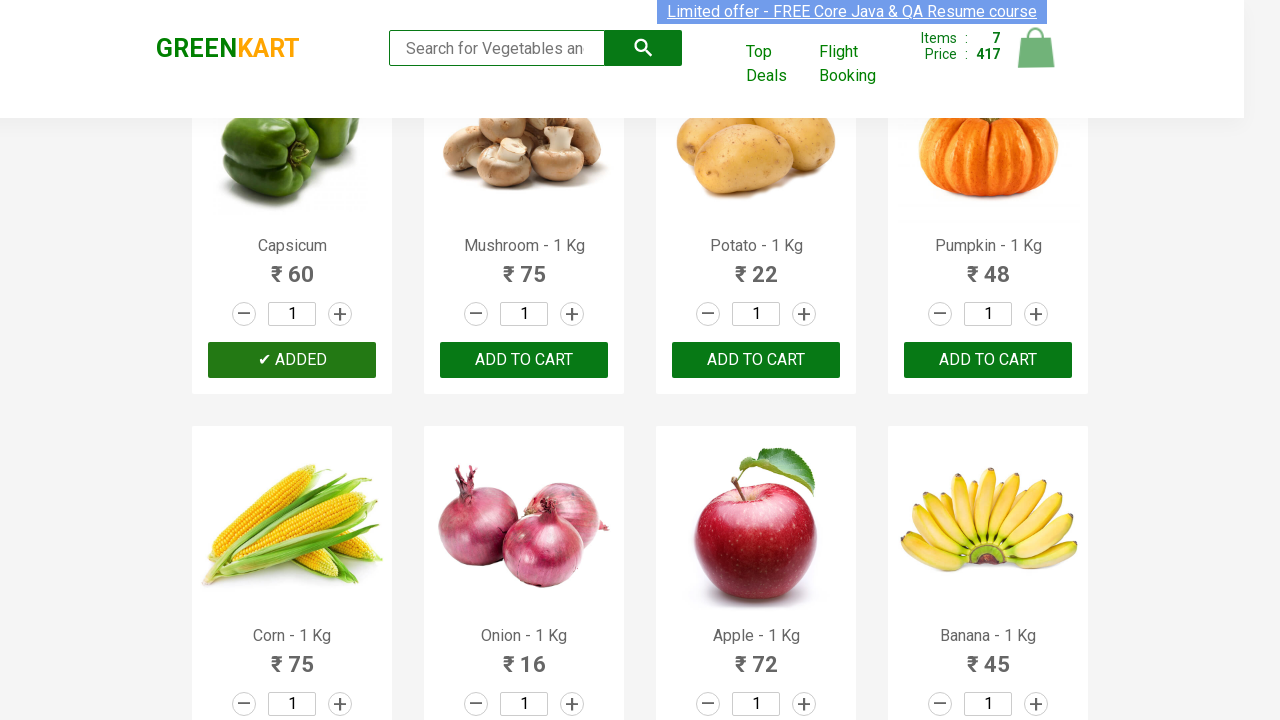

Waited 500ms after adding item 7
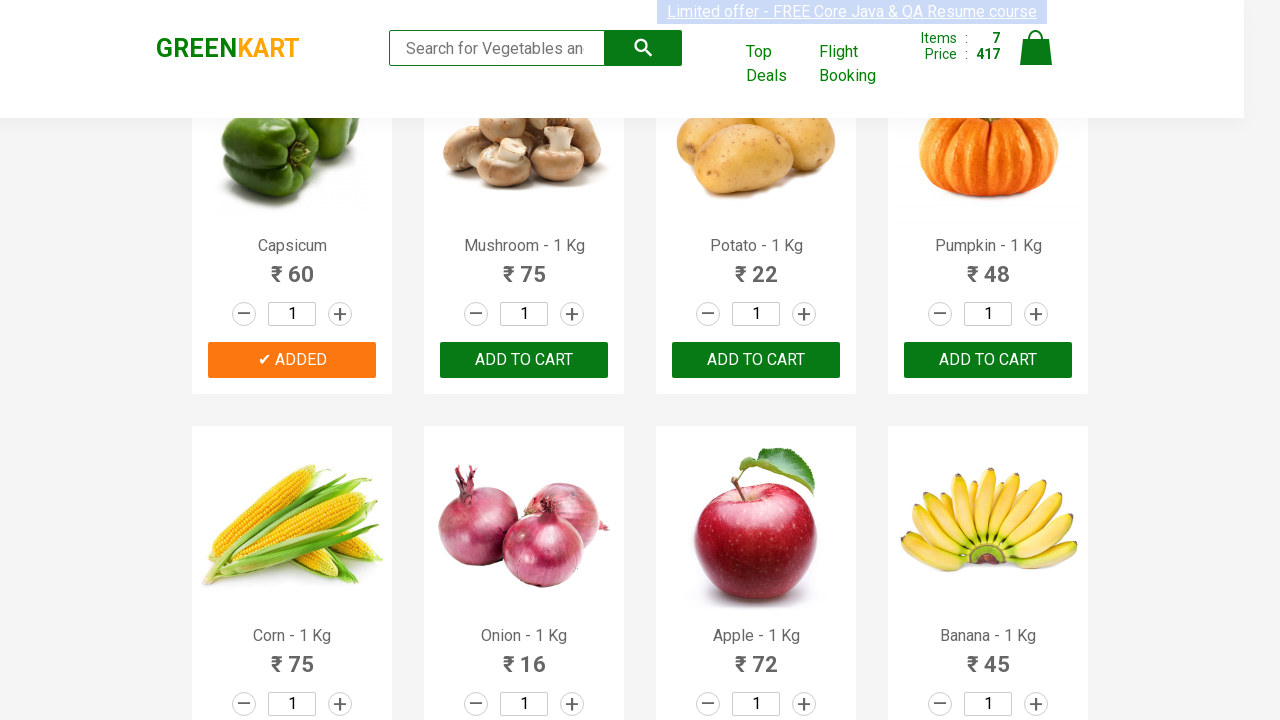

Added fruit item 8 to cart at (524, 360) on button:has-text('ADD TO CART') >> nth=7
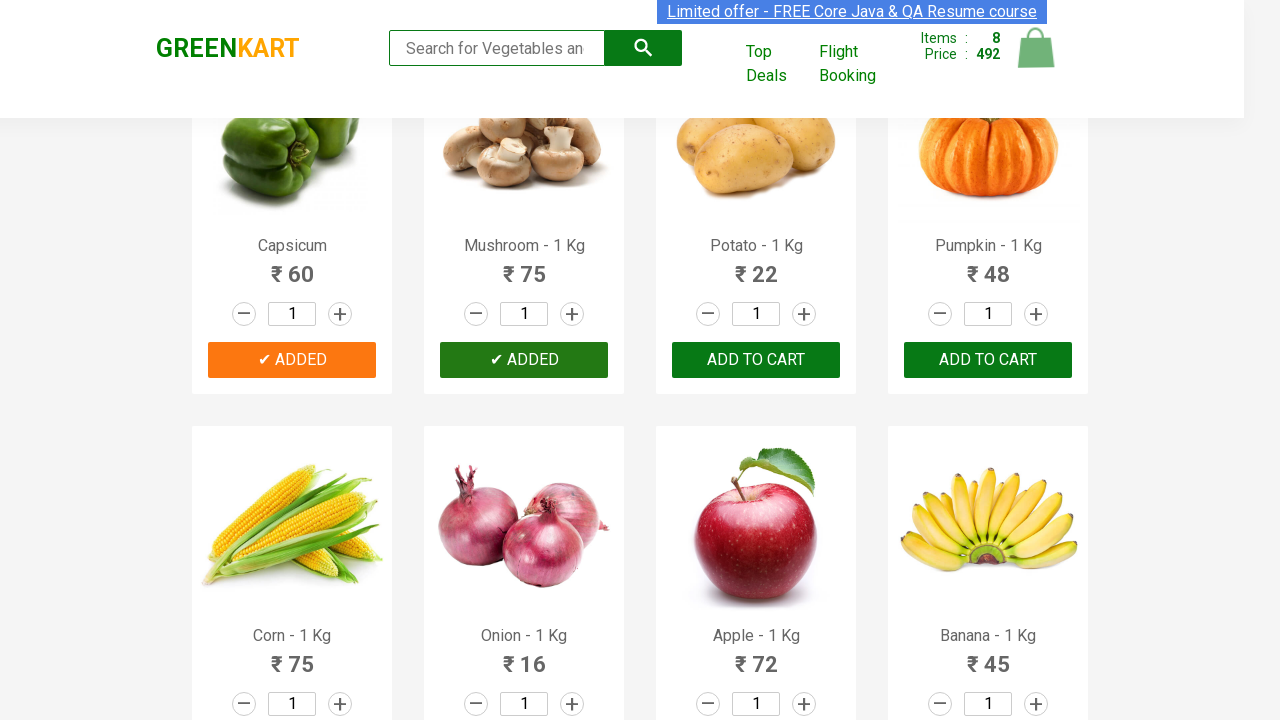

Waited 500ms after adding item 8
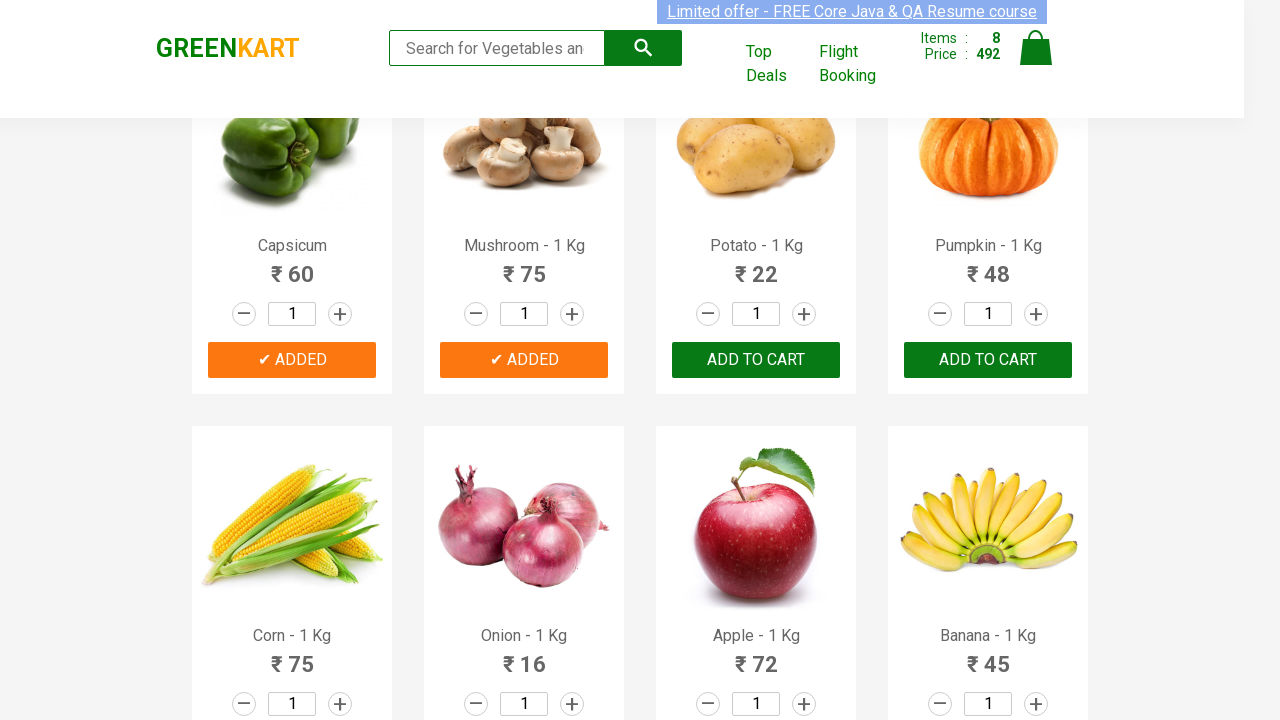

Added fruit item 9 to cart at (988, 360) on button:has-text('ADD TO CART') >> nth=8
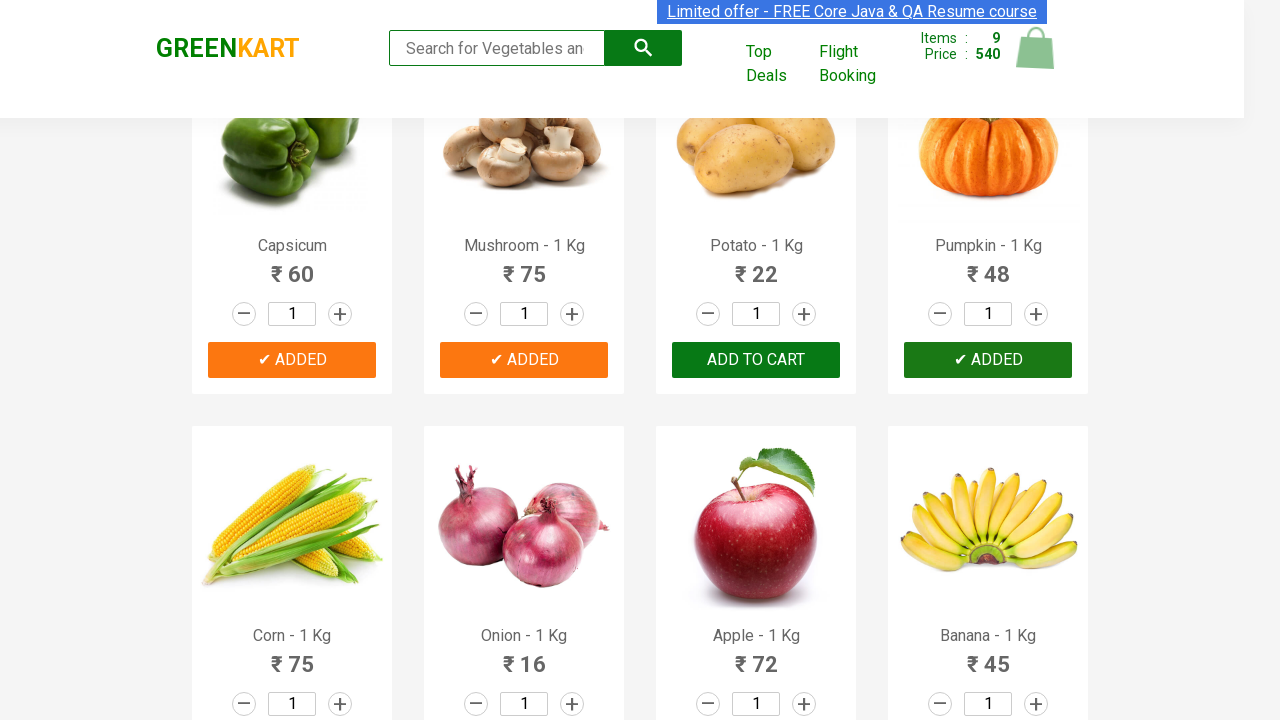

Waited 500ms after adding item 9
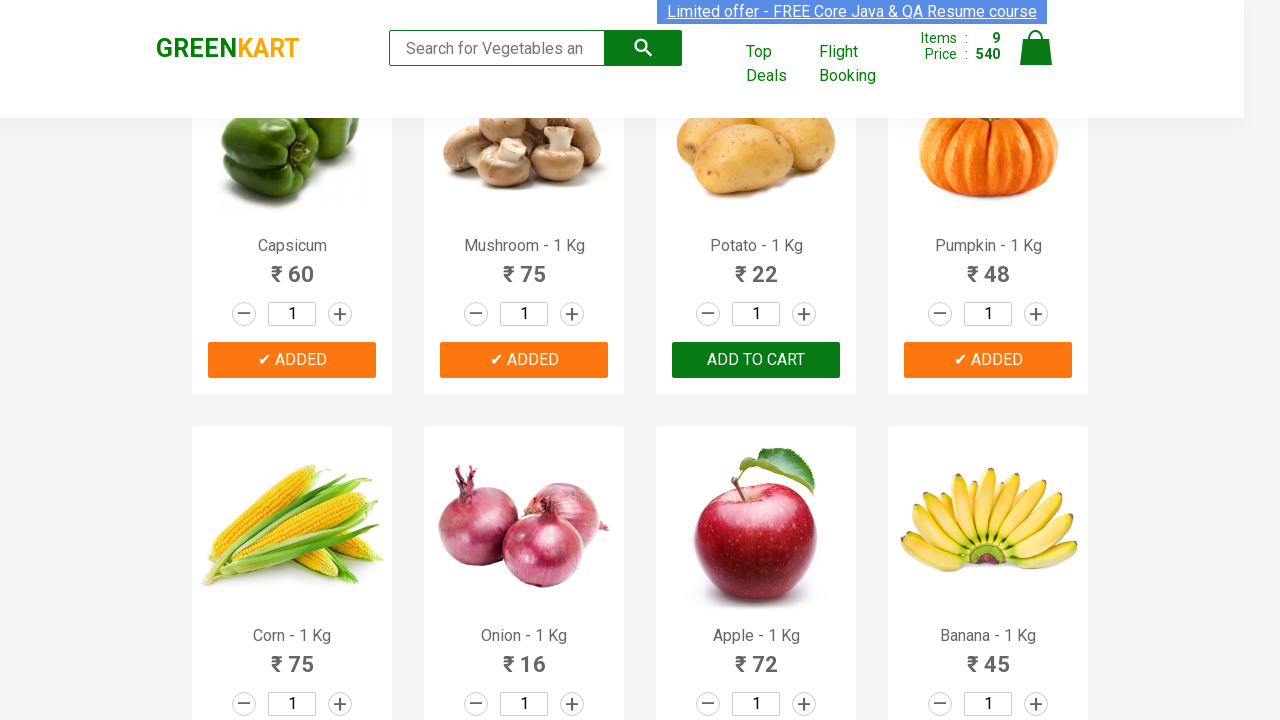

Added fruit item 10 to cart at (292, 360) on button:has-text('ADD TO CART') >> nth=9
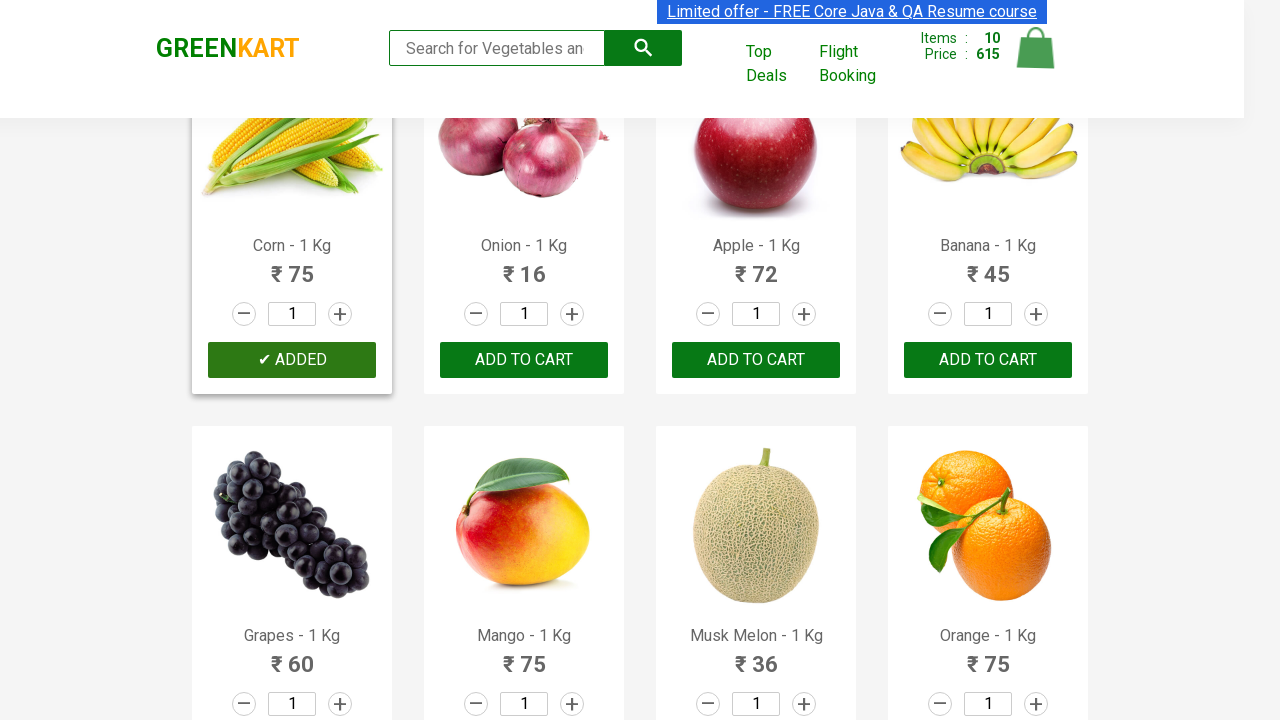

Waited 500ms after adding item 10
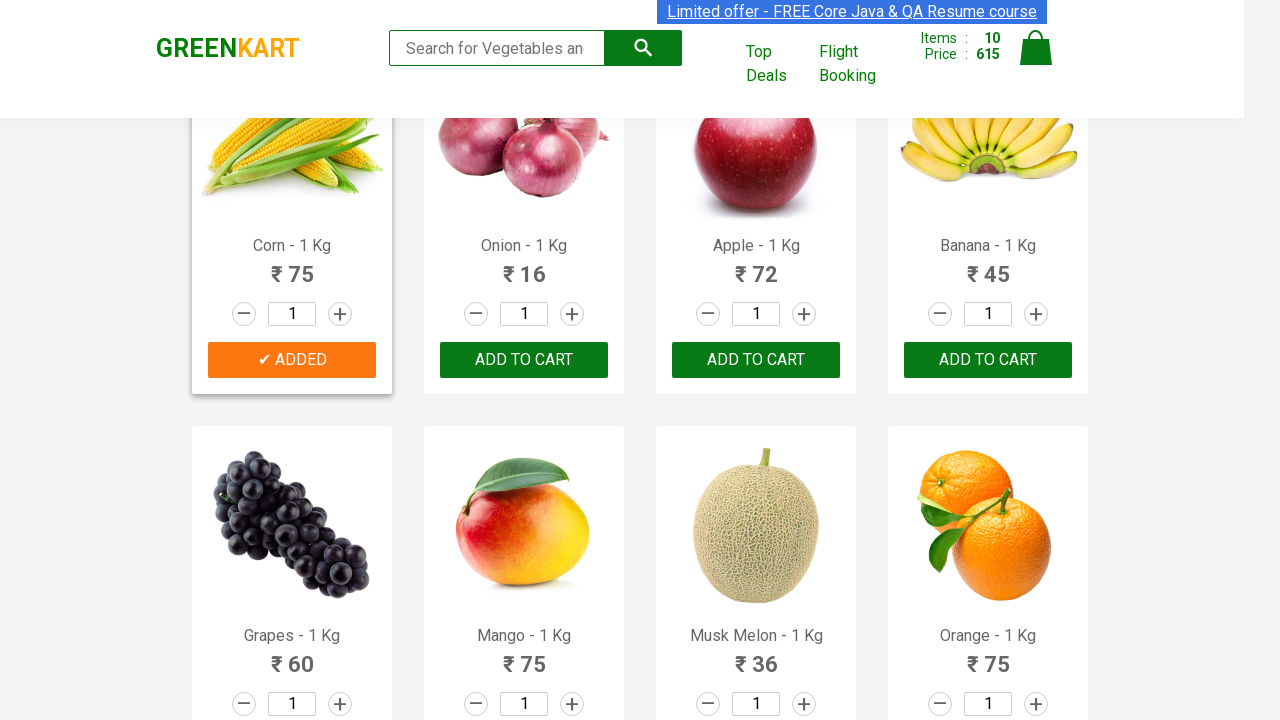

Clicked cart icon to view added items at (1036, 59) on .cart-icon
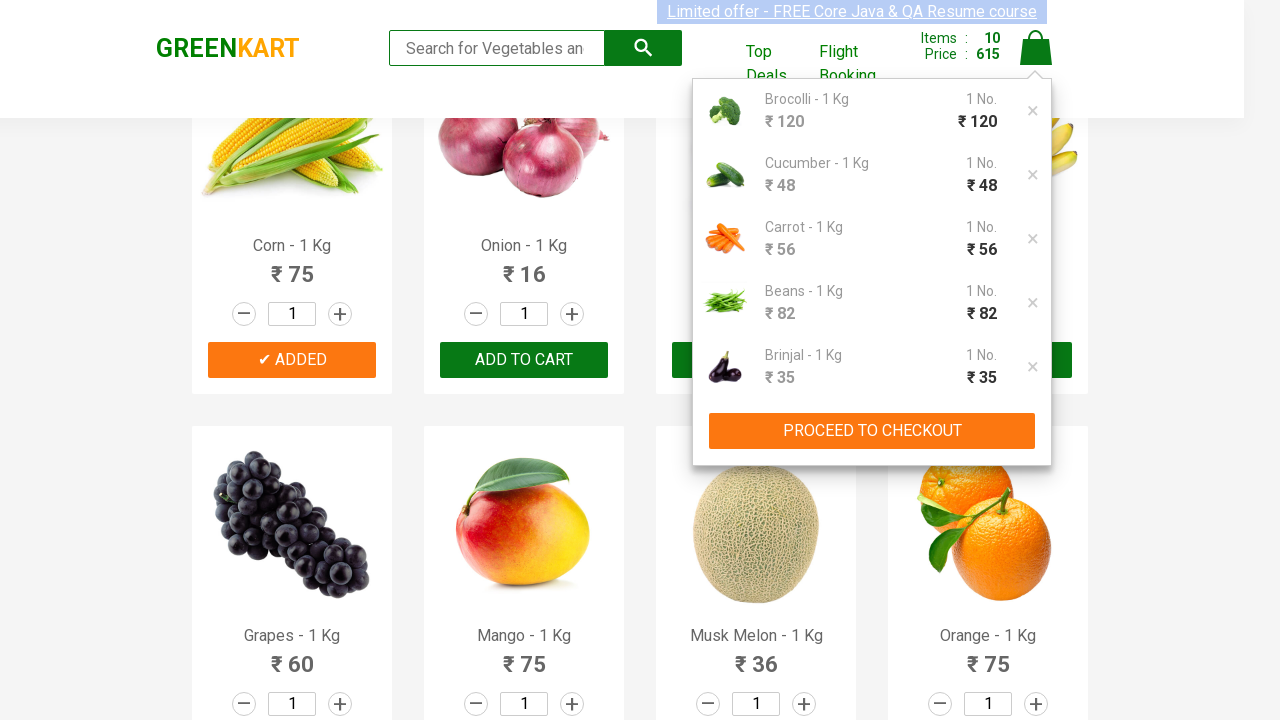

Clicked 'PROCEED TO CHECKOUT' button at (872, 431) on button:has-text('PROCEED TO CHECKOUT')
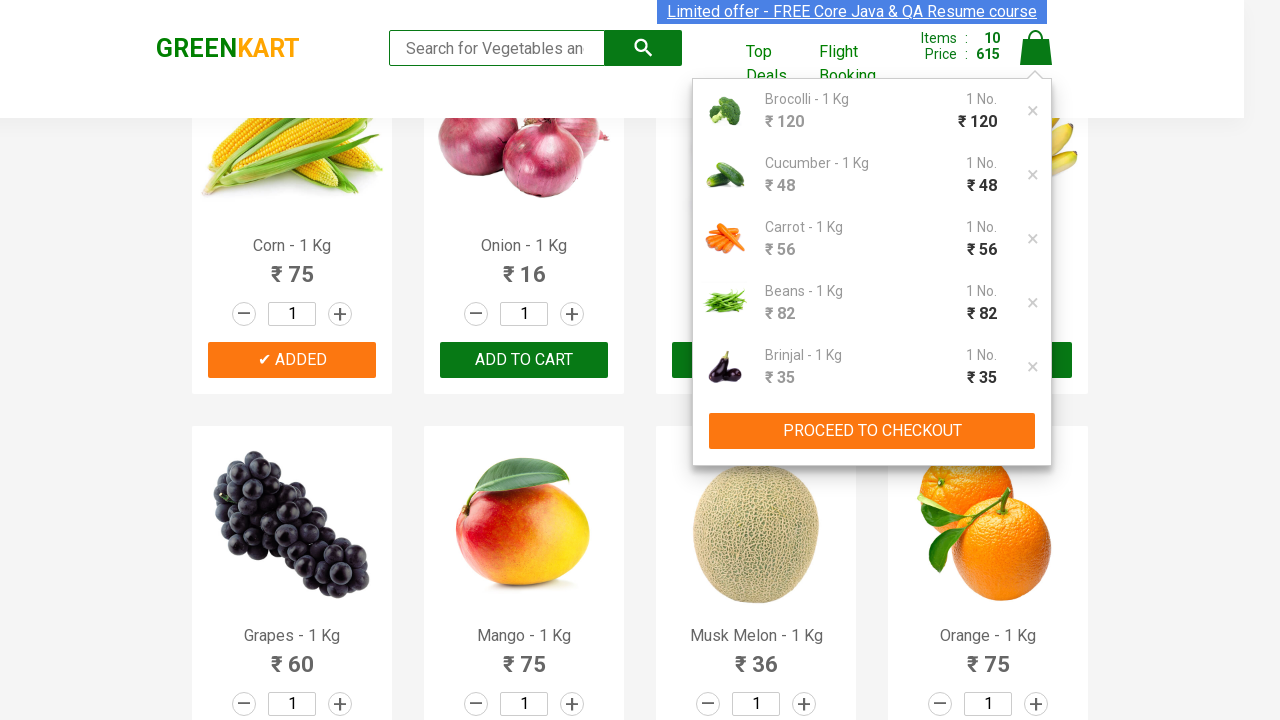

Checkout page loaded with 'Place Order' button visible
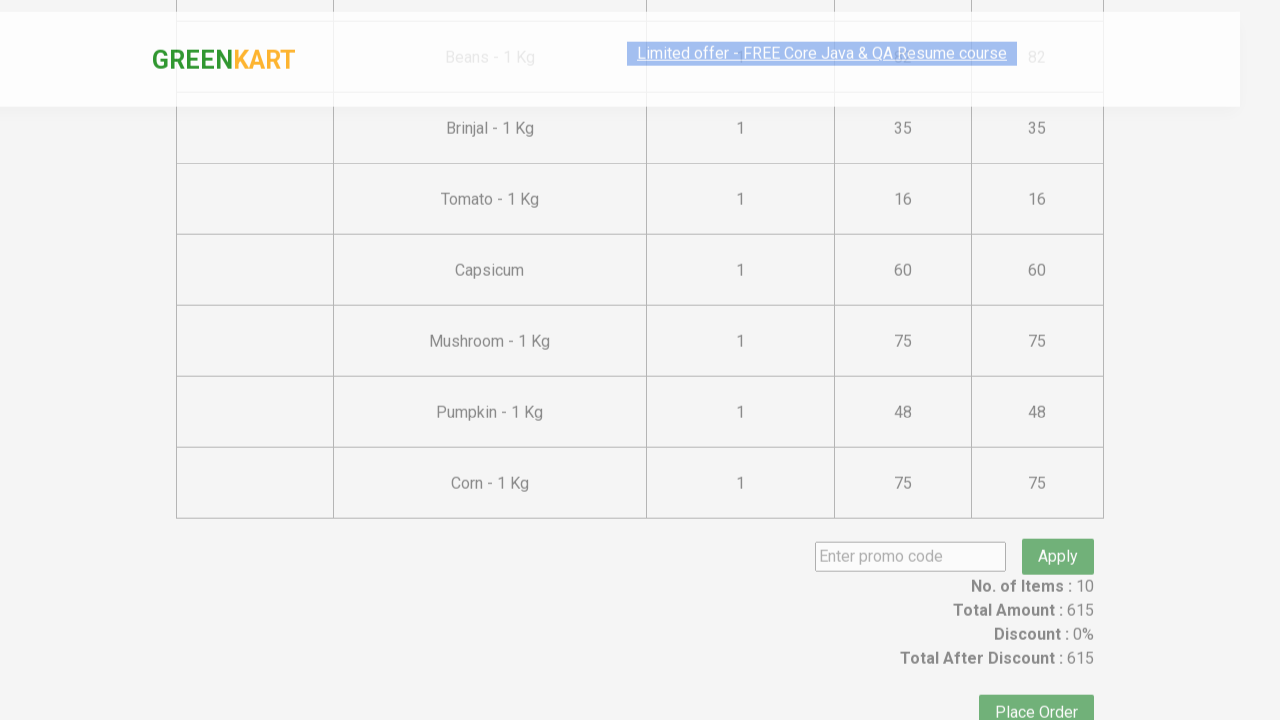

Clicked 'Place Order' button to proceed to order confirmation at (1036, 686) on button:has-text('Place Order')
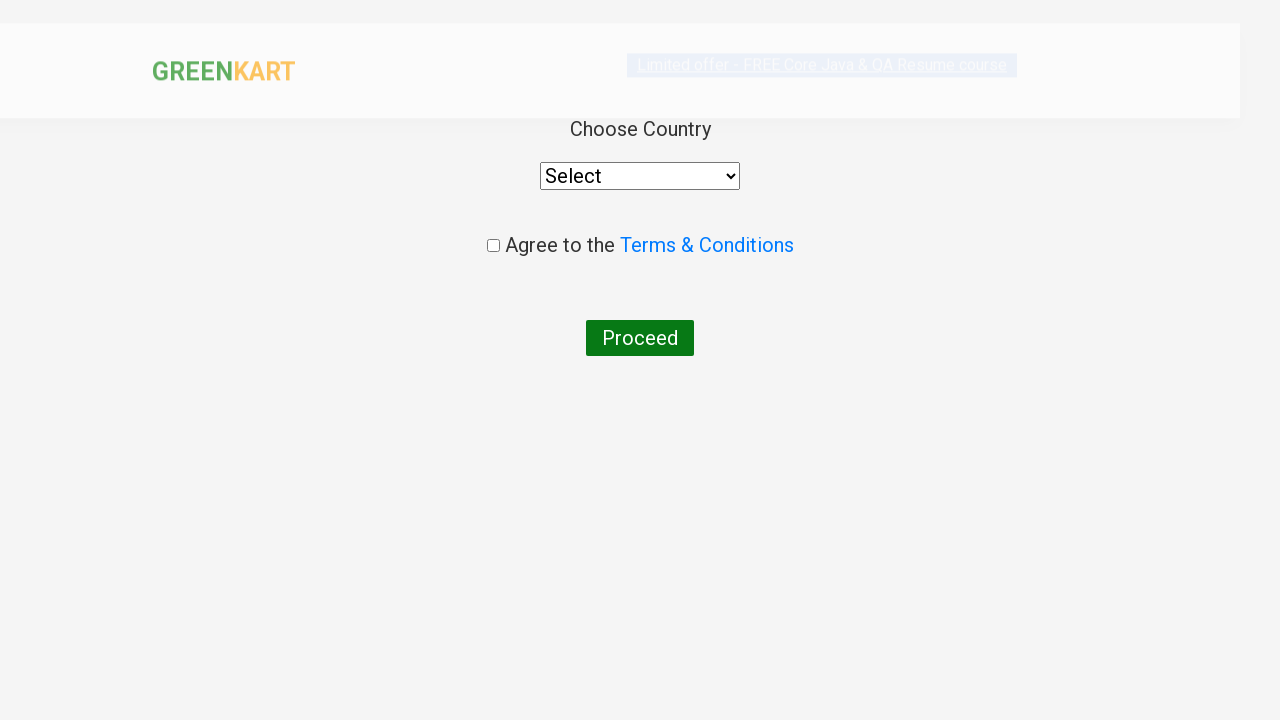

Selected 'Australia' from country dropdown on select
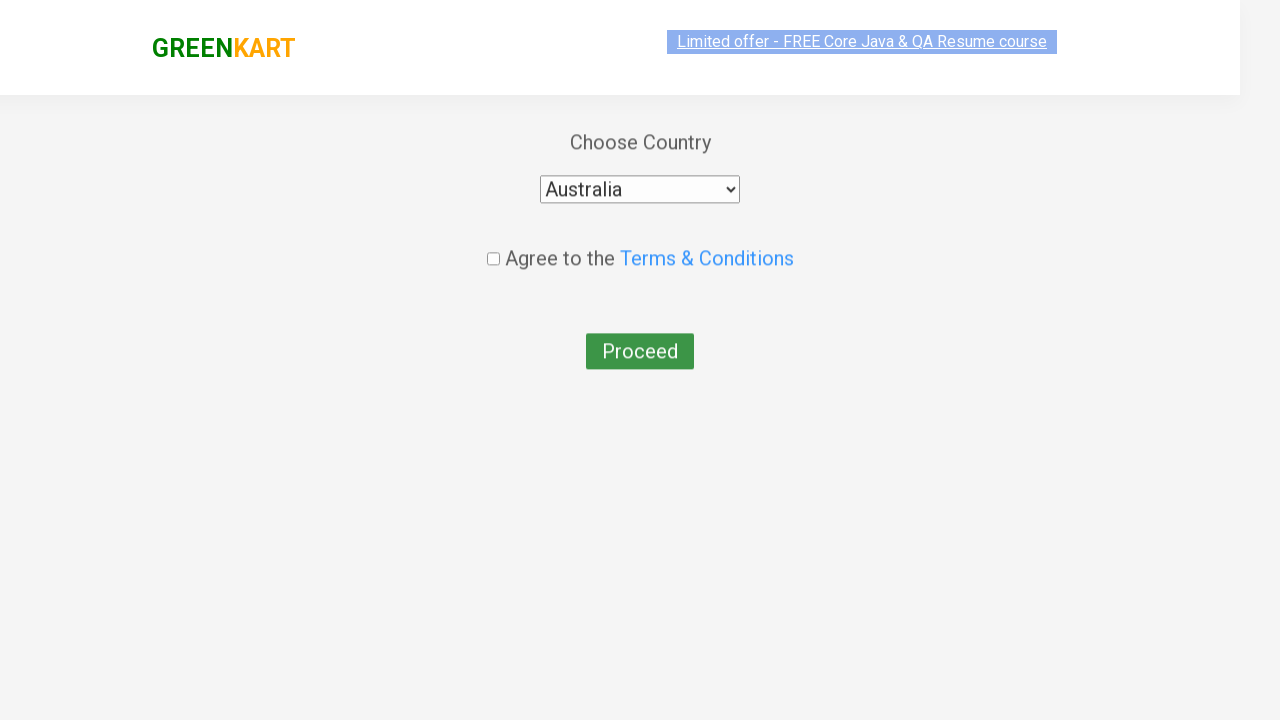

Checked terms and conditions checkbox at (493, 246) on input[type='checkbox']
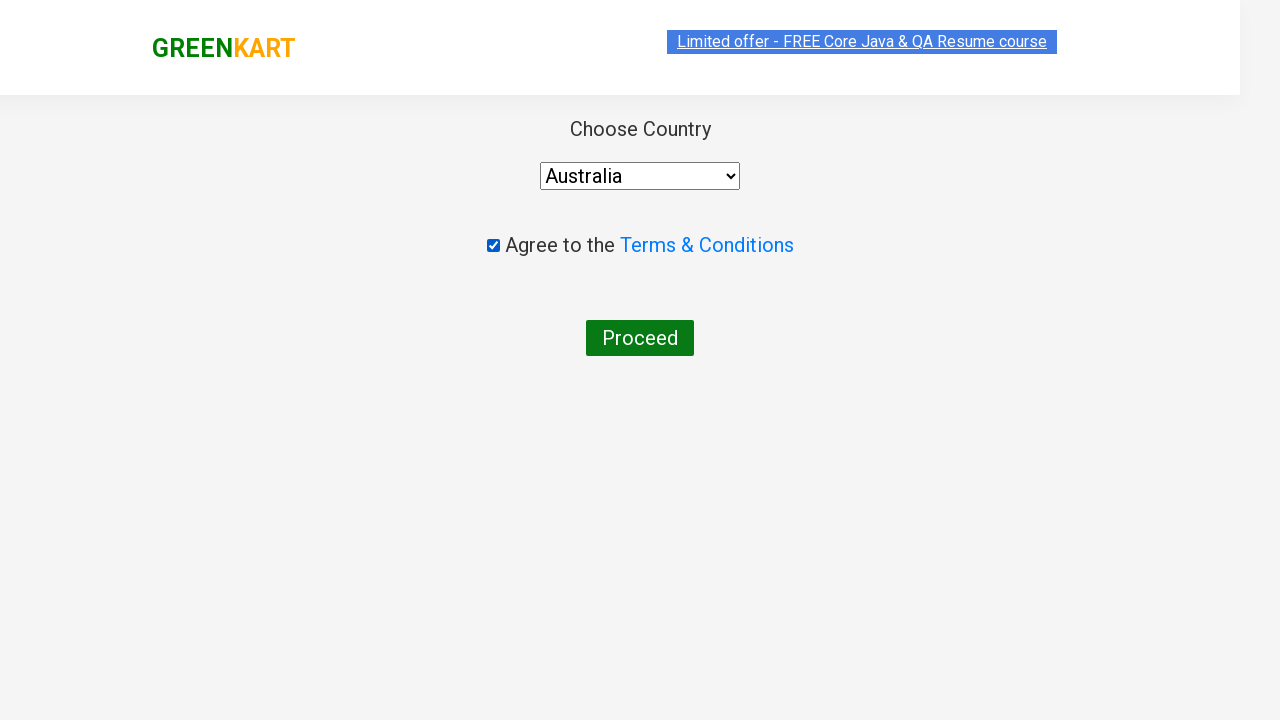

Clicked final 'Proceed' button to complete order at (640, 338) on button:has-text('Proceed')
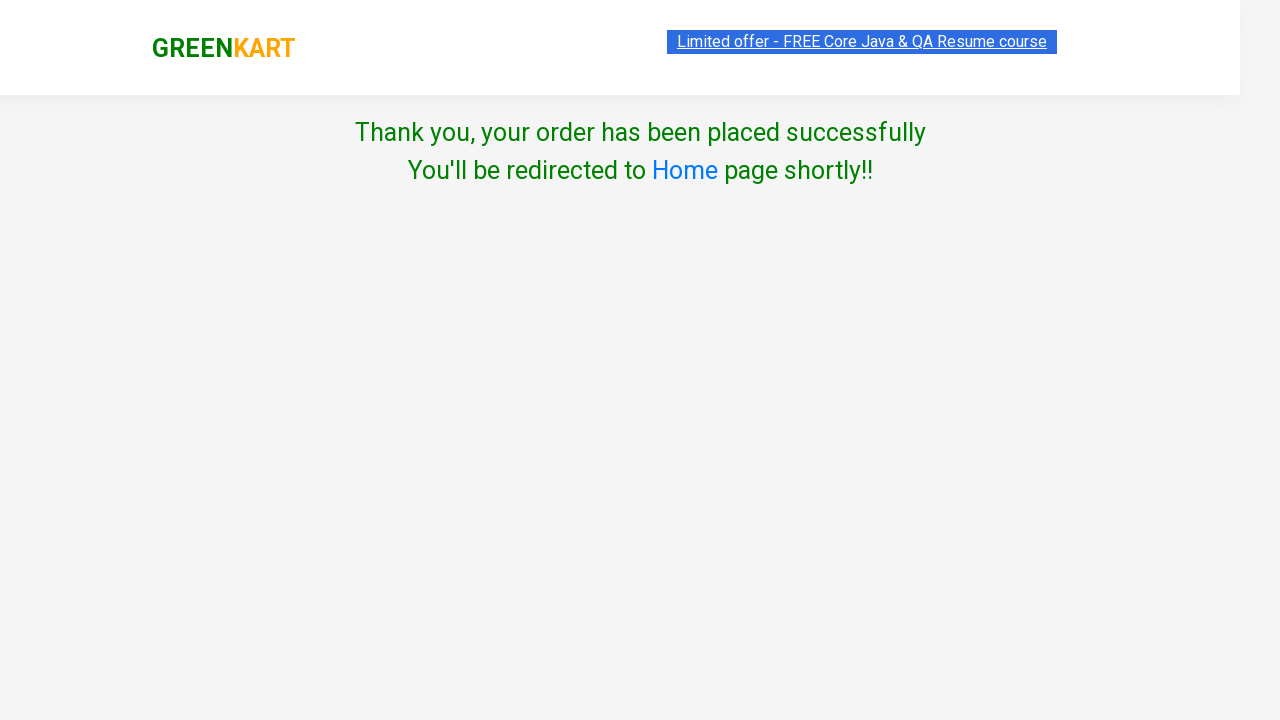

Order completed successfully - 'Thank you' message displayed
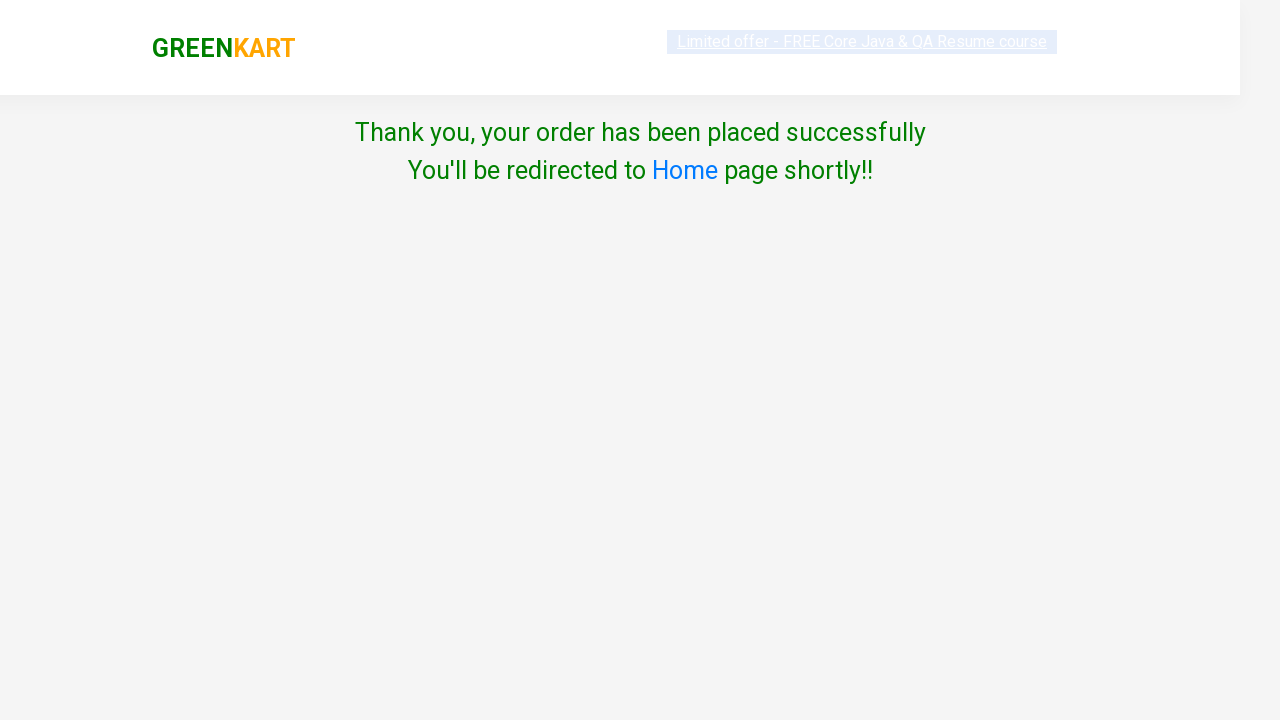

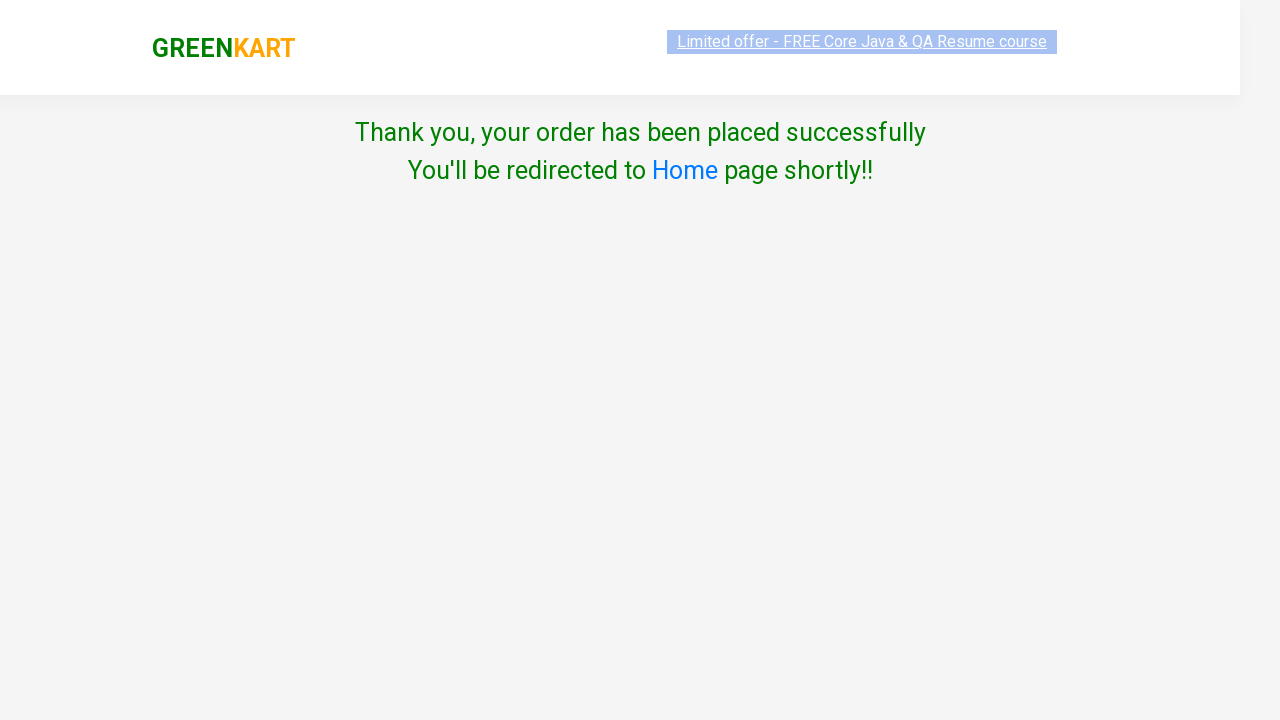